Solves a math problem on the page by calculating a logarithmic function, fills the answer, checks robot checkboxes, and submits the form

Starting URL: http://suninjuly.github.io/math.html

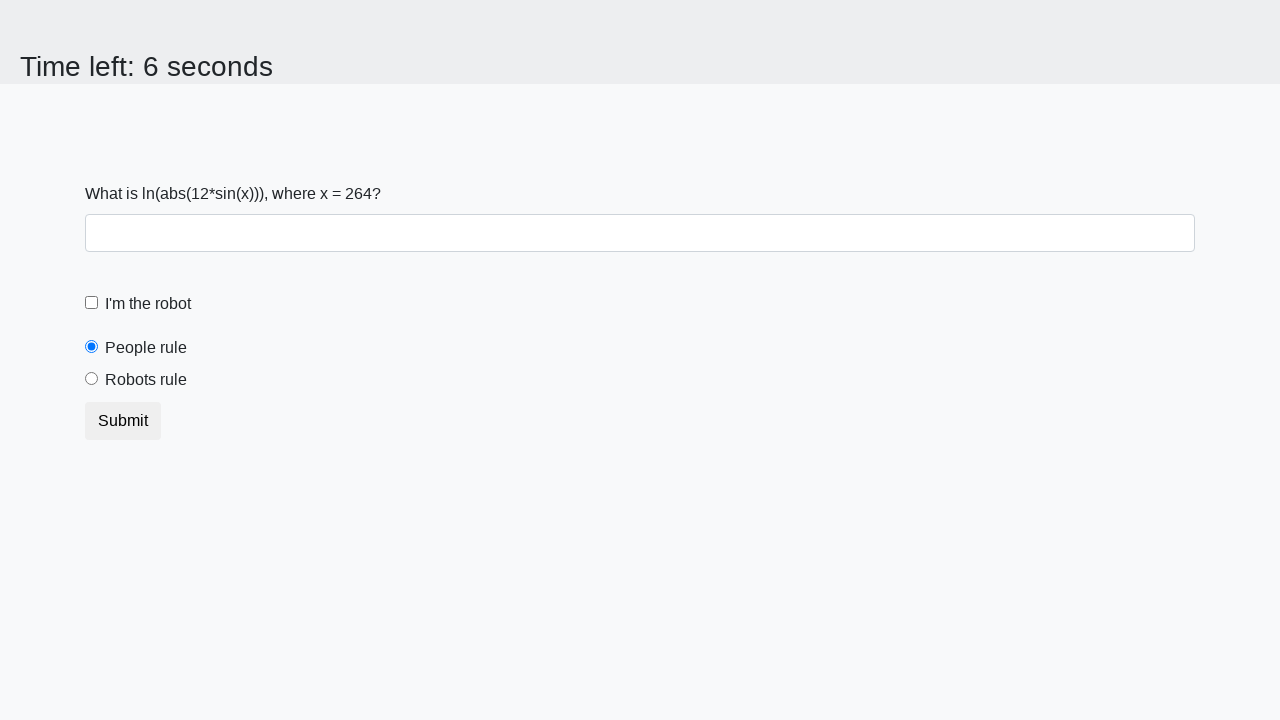

Retrieved the input value from the page for logarithmic calculation
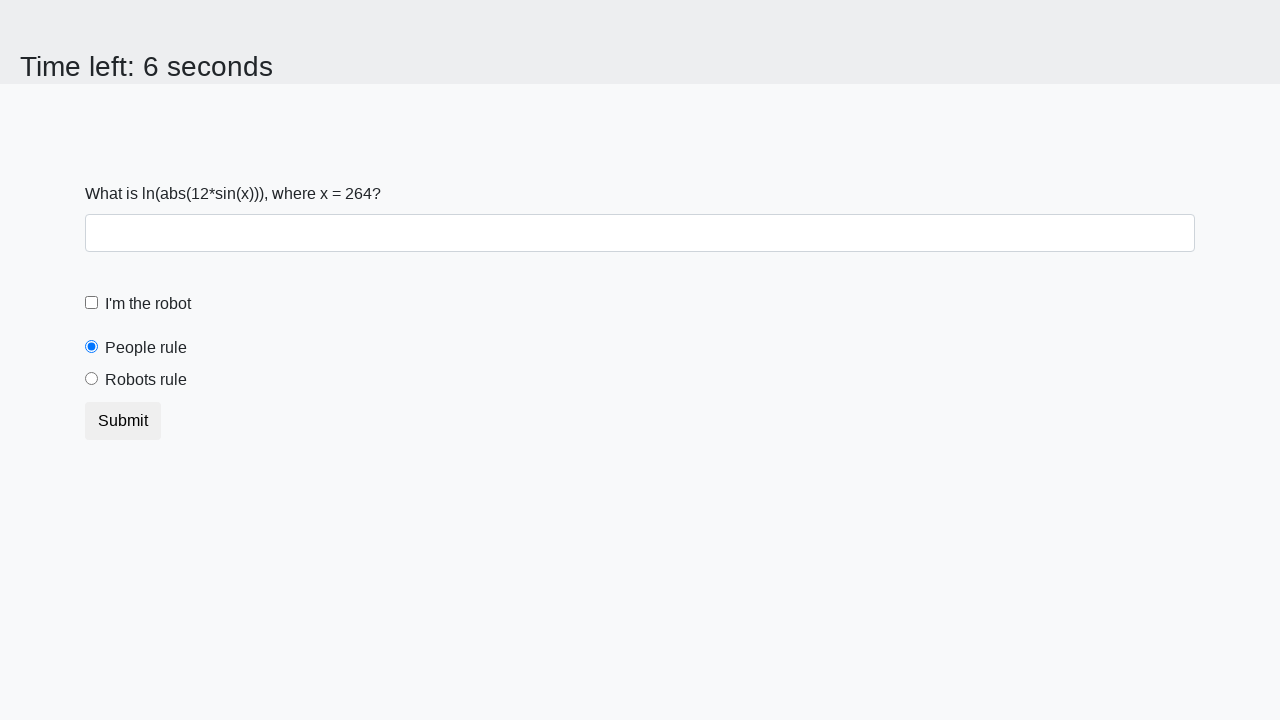

Filled the answer field with calculated logarithmic result on #answer
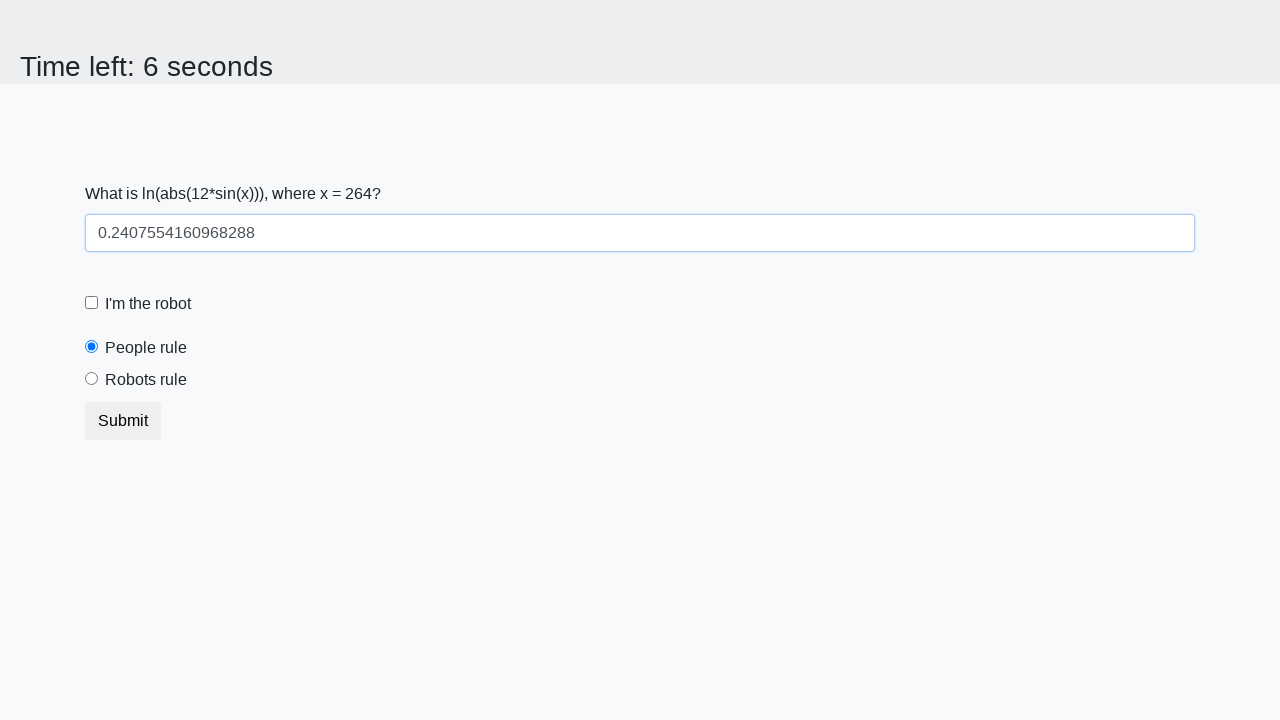

Checked the robot checkbox at (92, 303) on #robotCheckbox
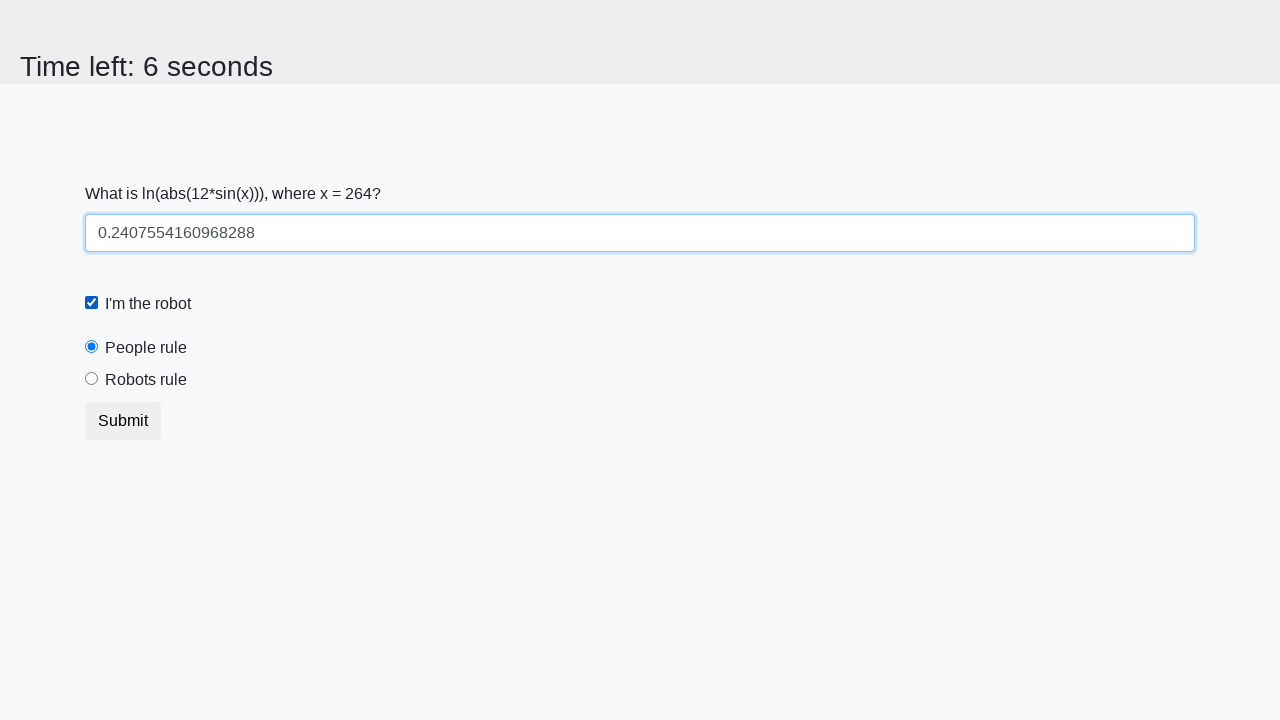

Selected the 'robots rule' radio button at (92, 379) on #robotsRule
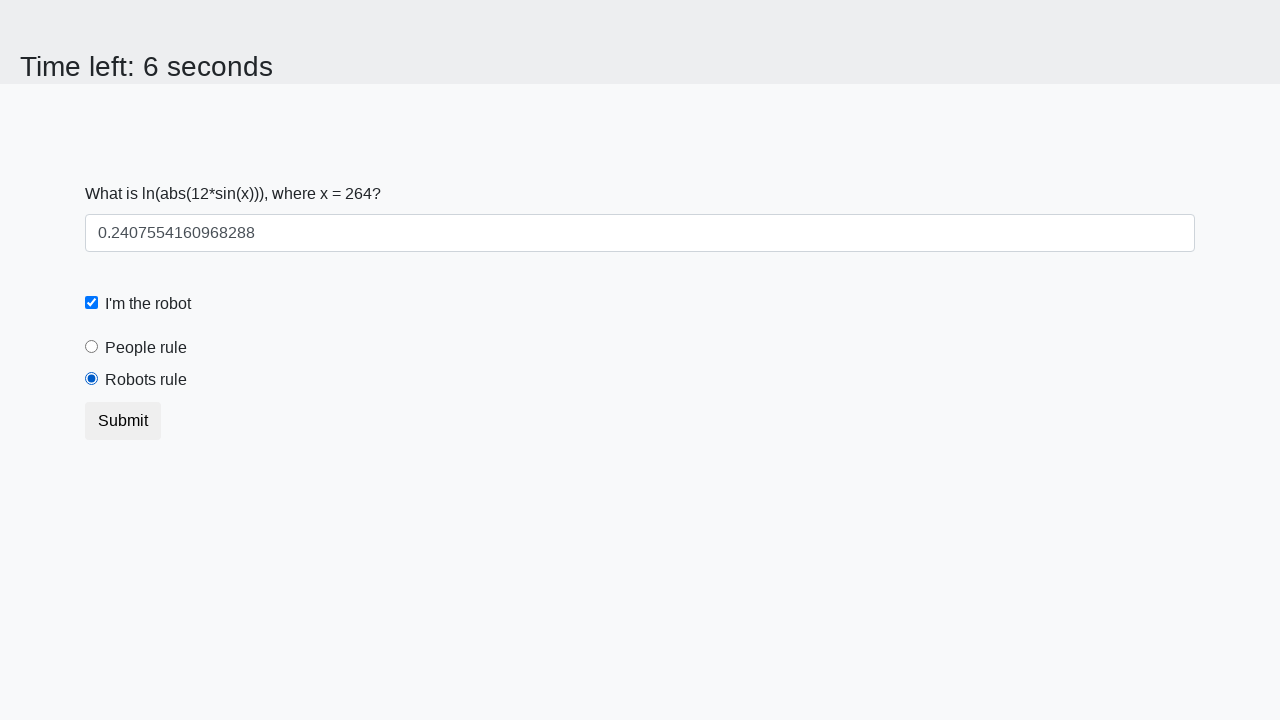

Clicked the submit button to submit the form at (123, 421) on .btn.btn-default
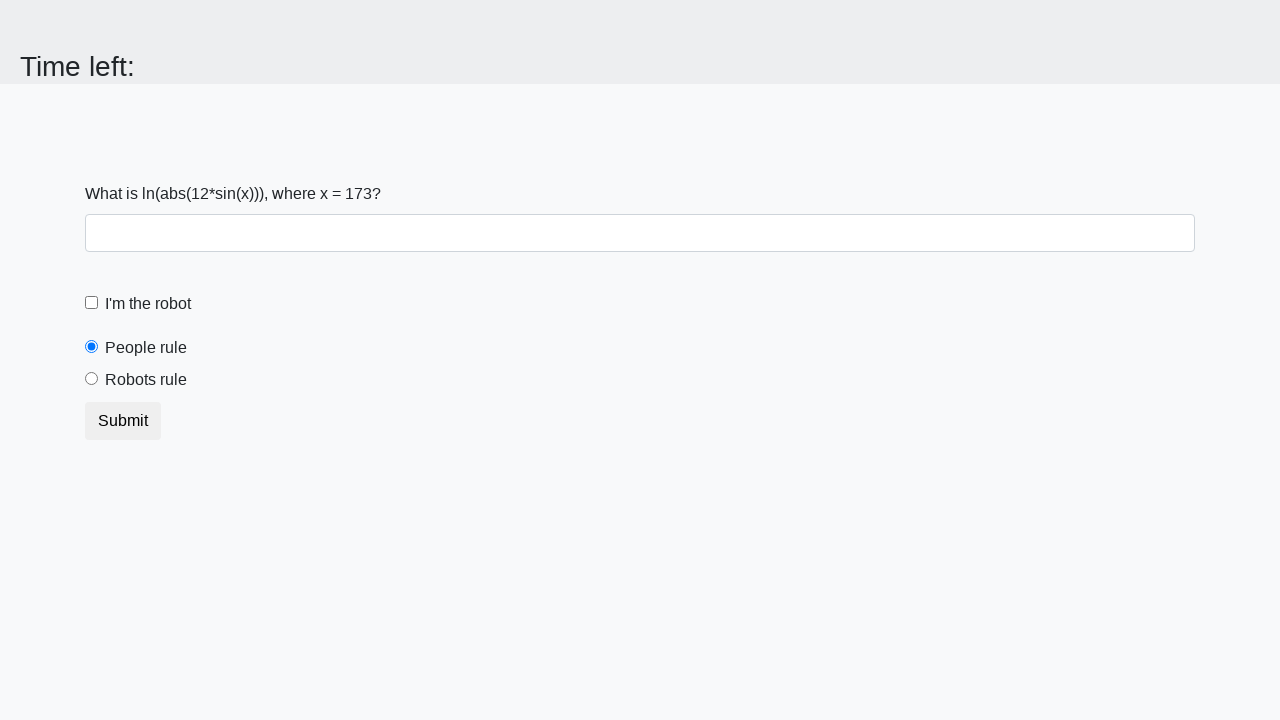

Waited 2 seconds for the form submission to complete
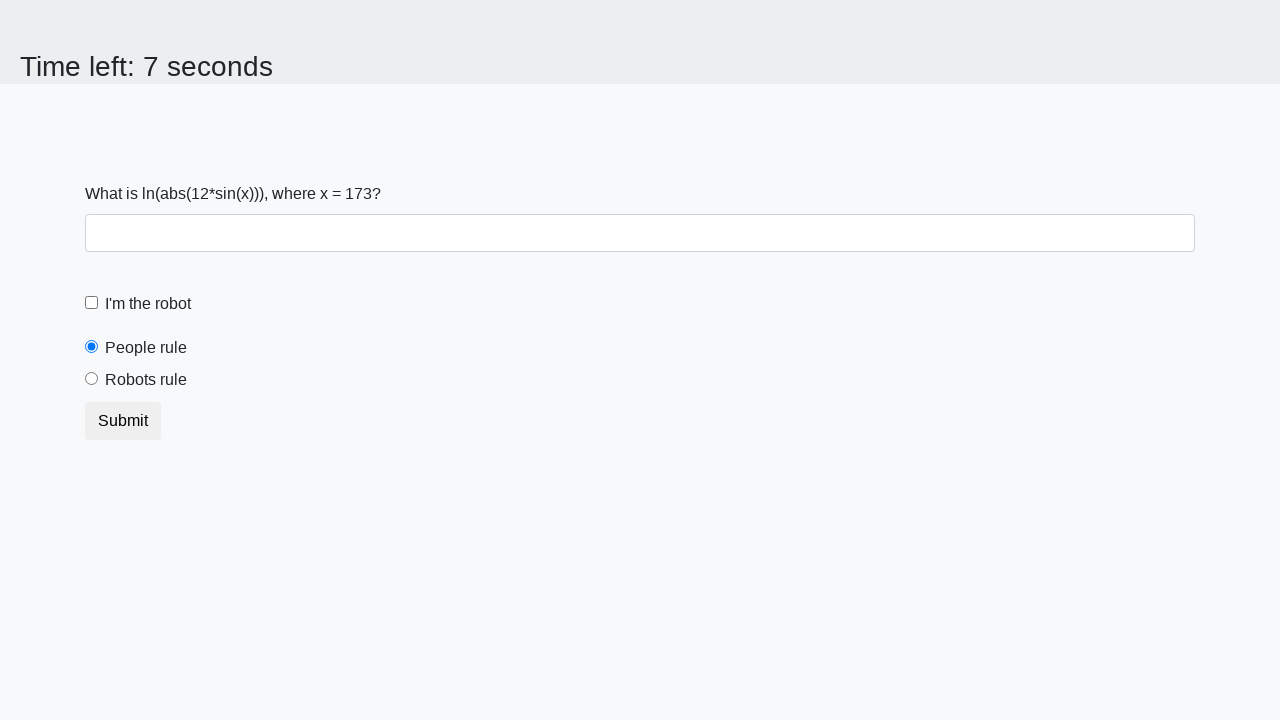

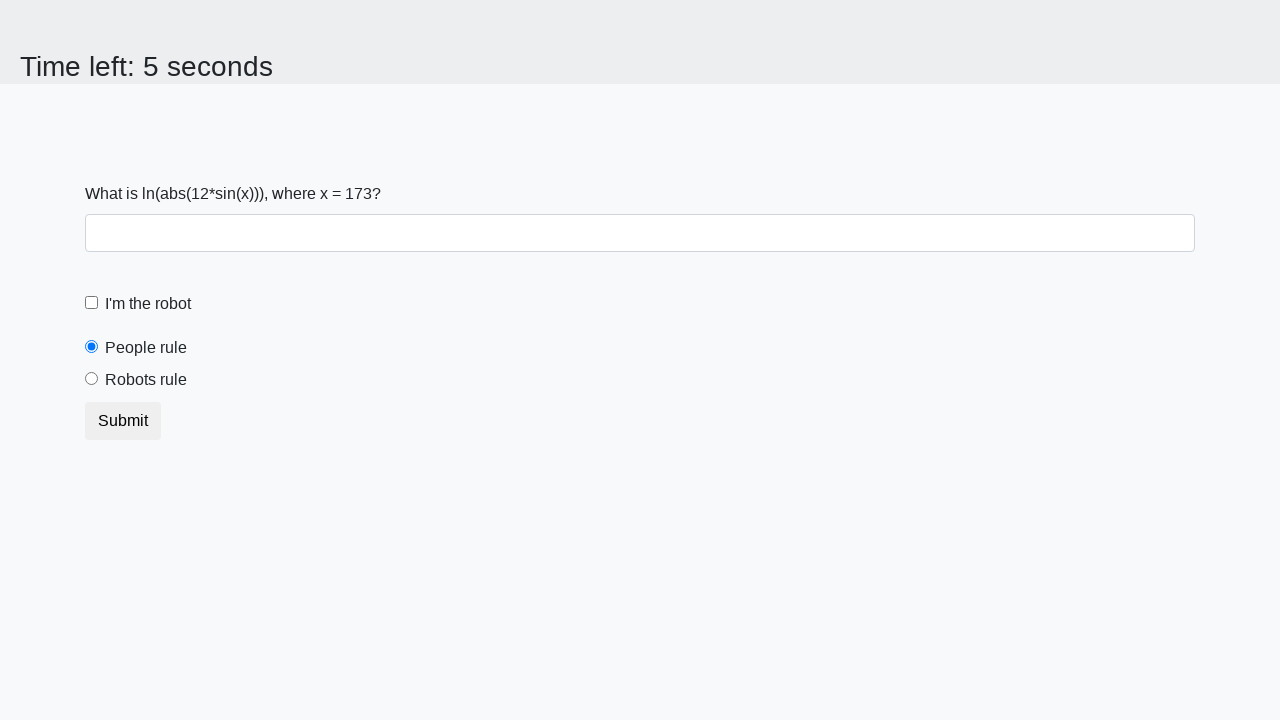